Tests e-commerce cart functionality by adding specific vegetable items (Cucumber, Brocolli, Beetroot) to cart, proceeding to checkout, applying a promo code, and verifying the promo is applied successfully.

Starting URL: https://rahulshettyacademy.com/seleniumPractise/

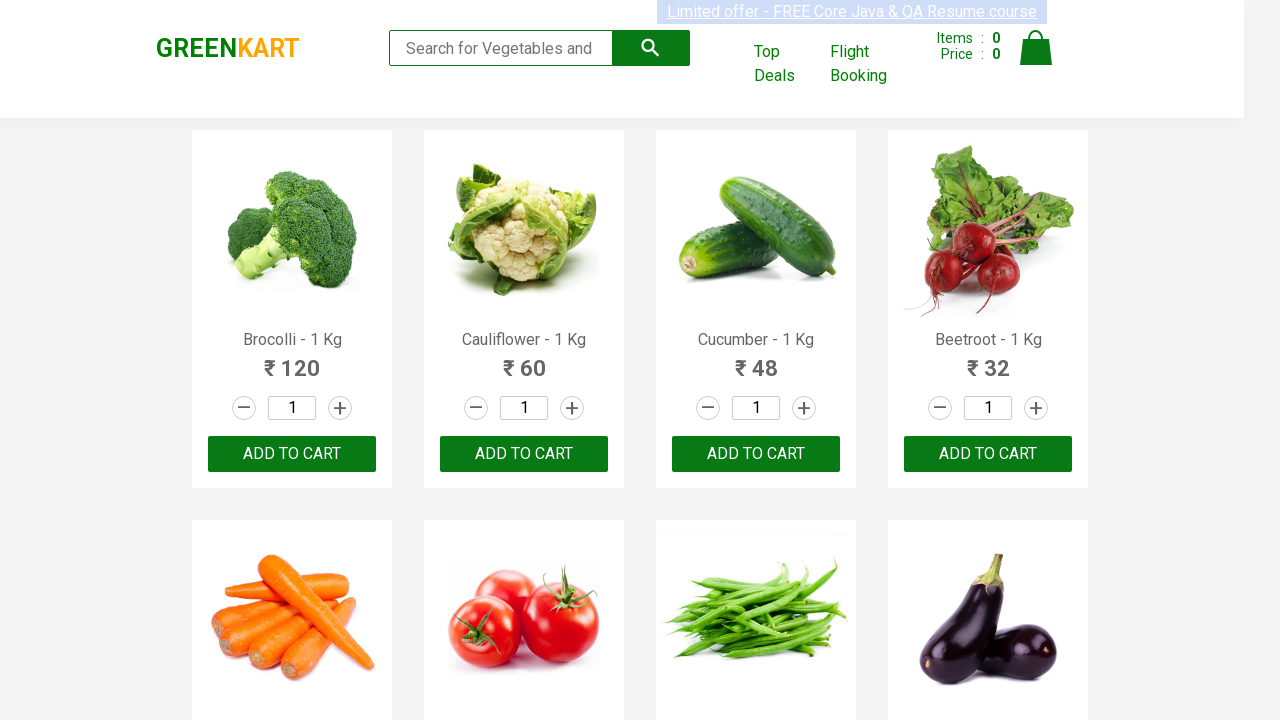

Waited for product list to load
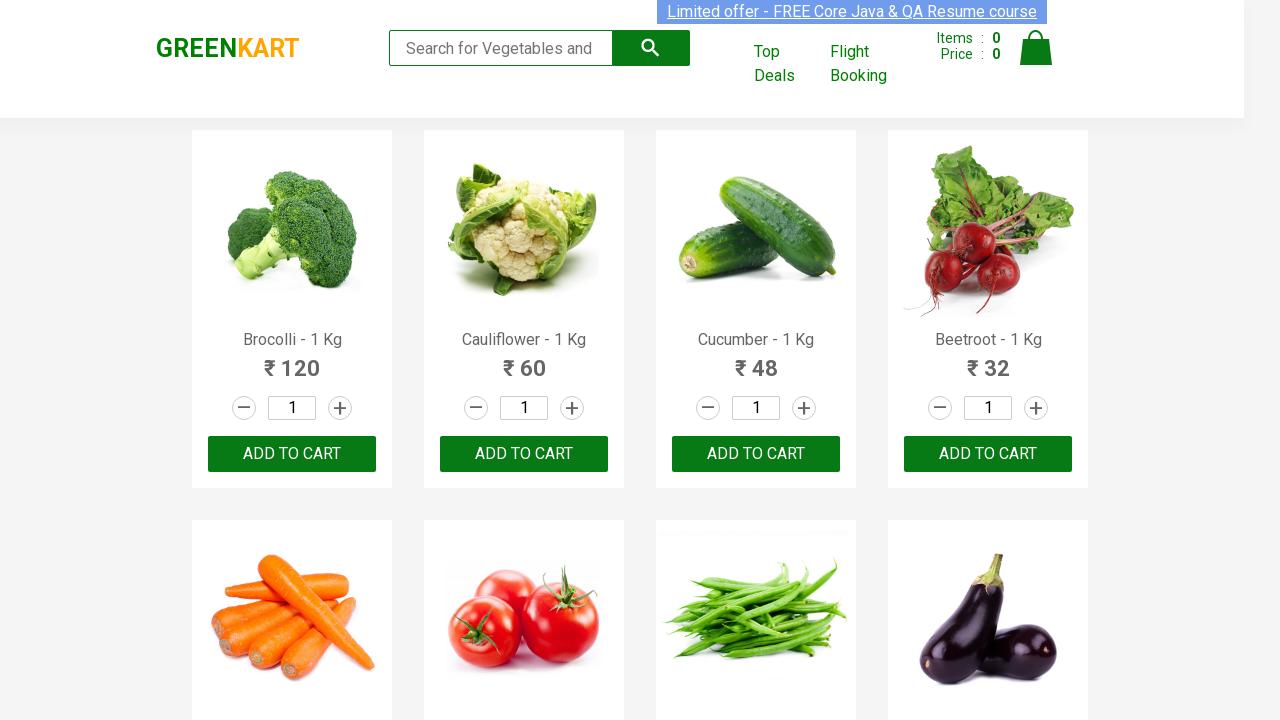

Retrieved all product elements from page
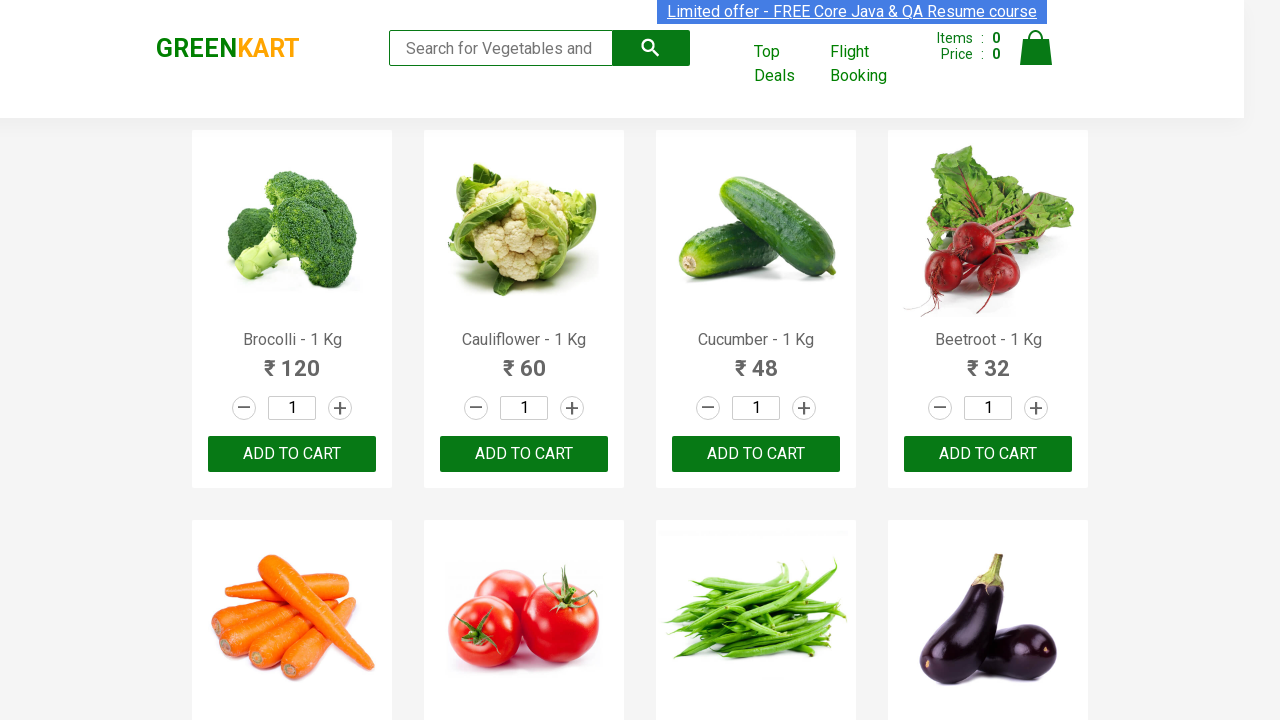

Added Brocolli to cart at (292, 454) on xpath=//div[@class='product-action']/button >> nth=0
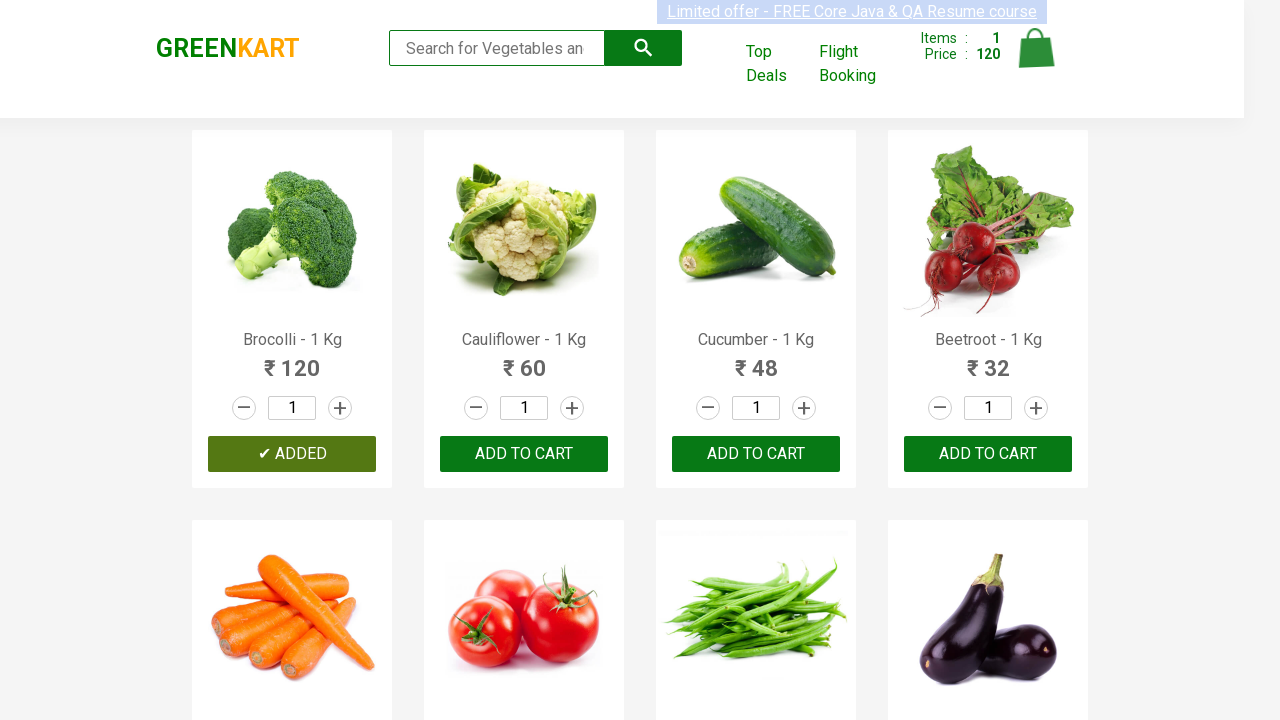

Added Cucumber to cart at (756, 454) on xpath=//div[@class='product-action']/button >> nth=2
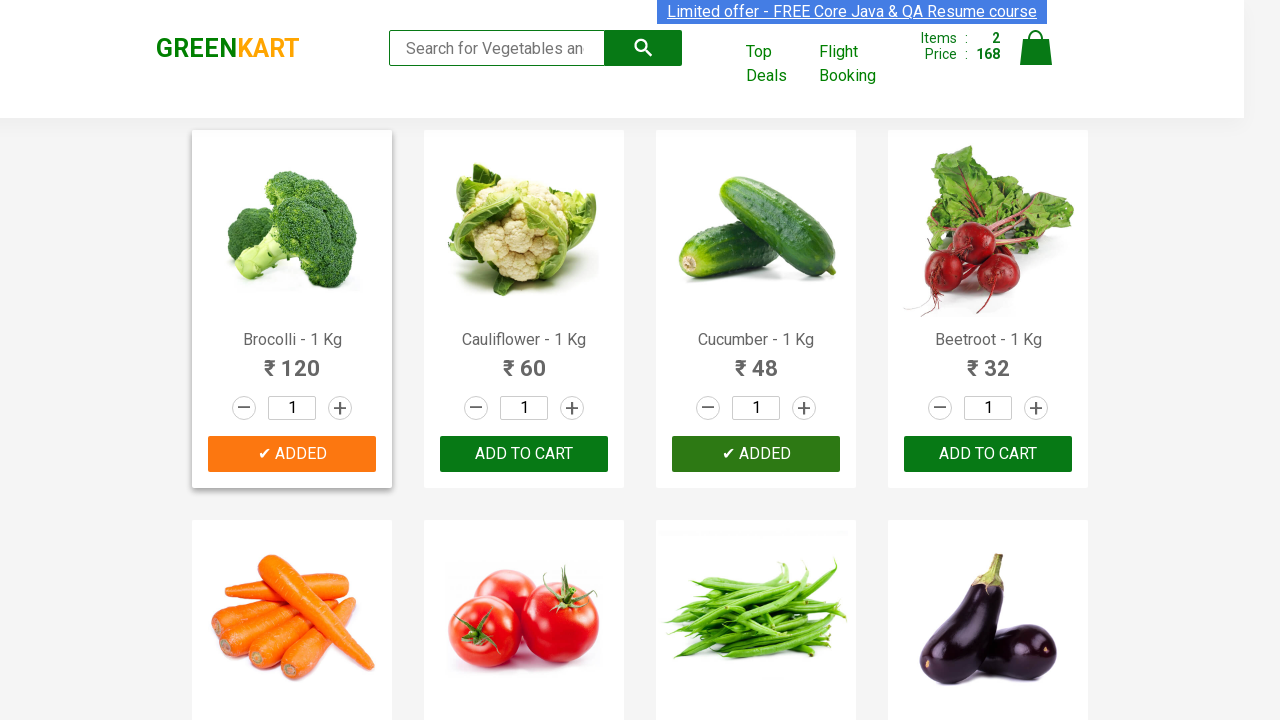

Added Beetroot to cart at (988, 454) on xpath=//div[@class='product-action']/button >> nth=3
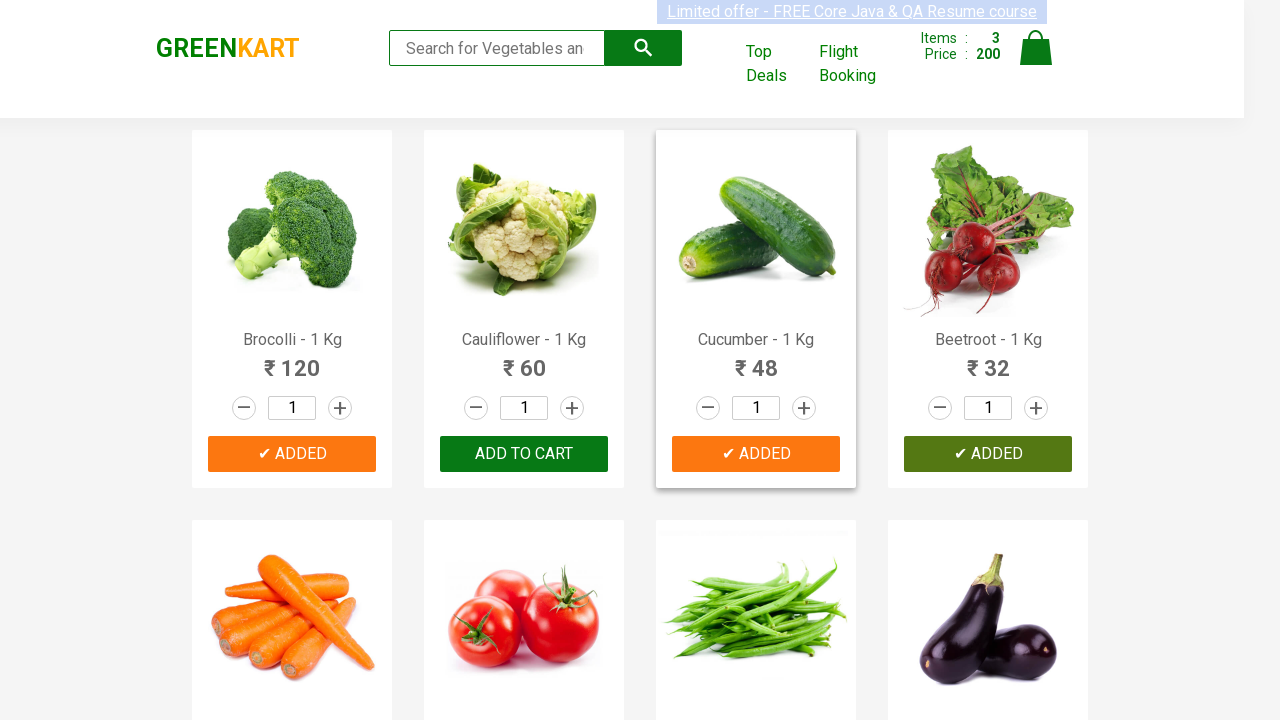

Clicked cart icon to view cart at (1036, 48) on img[alt='Cart']
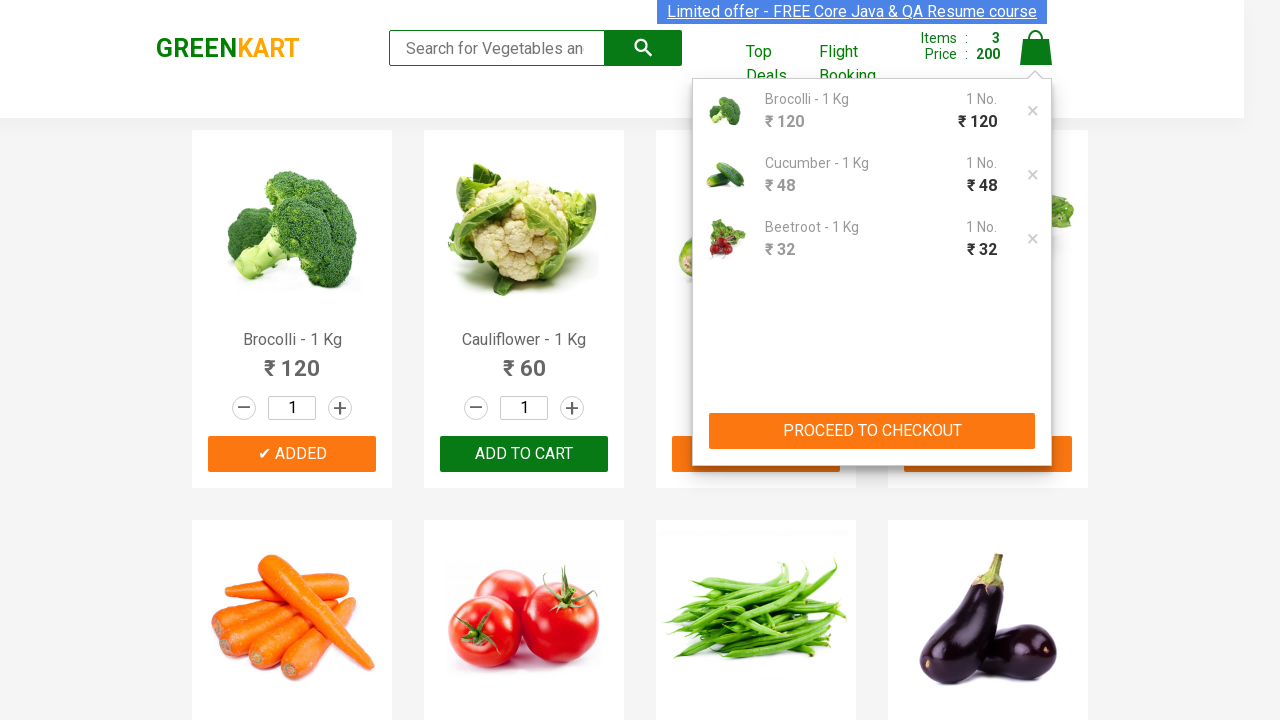

Clicked PROCEED TO CHECKOUT button at (872, 431) on xpath=//button[contains(text(),'PROCEED TO CHECKOUT')]
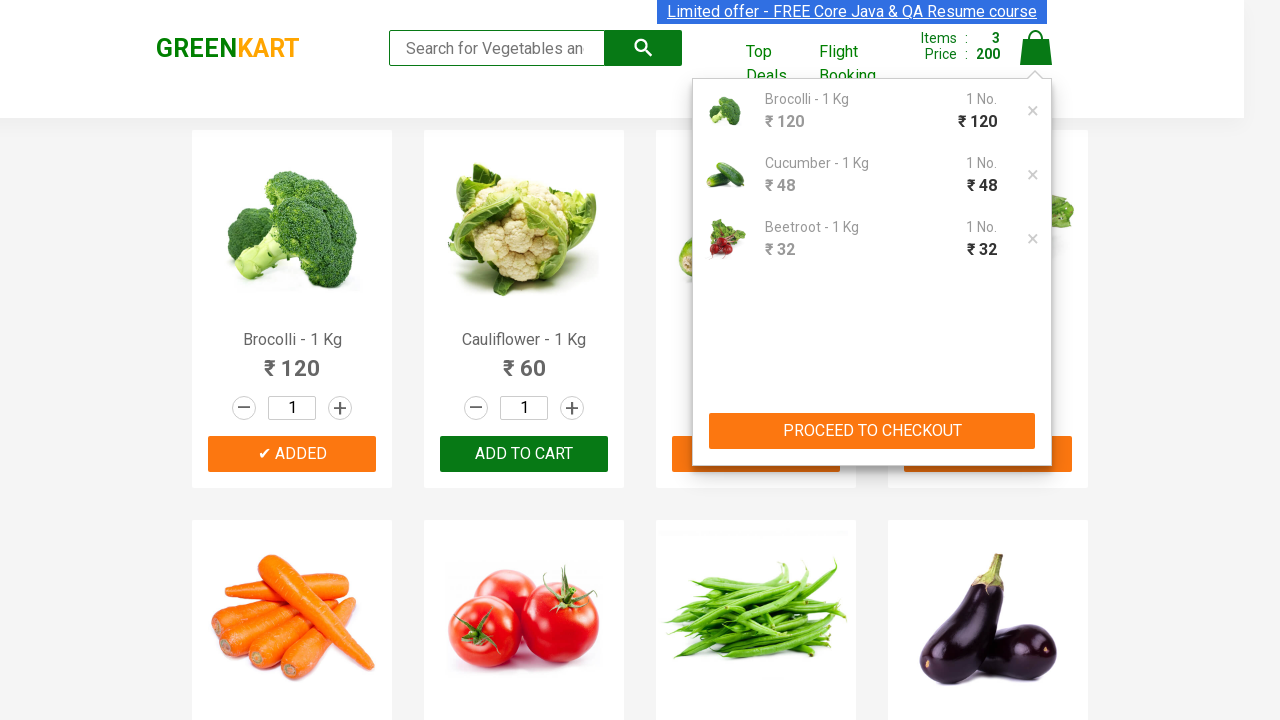

Promo code input field is now visible
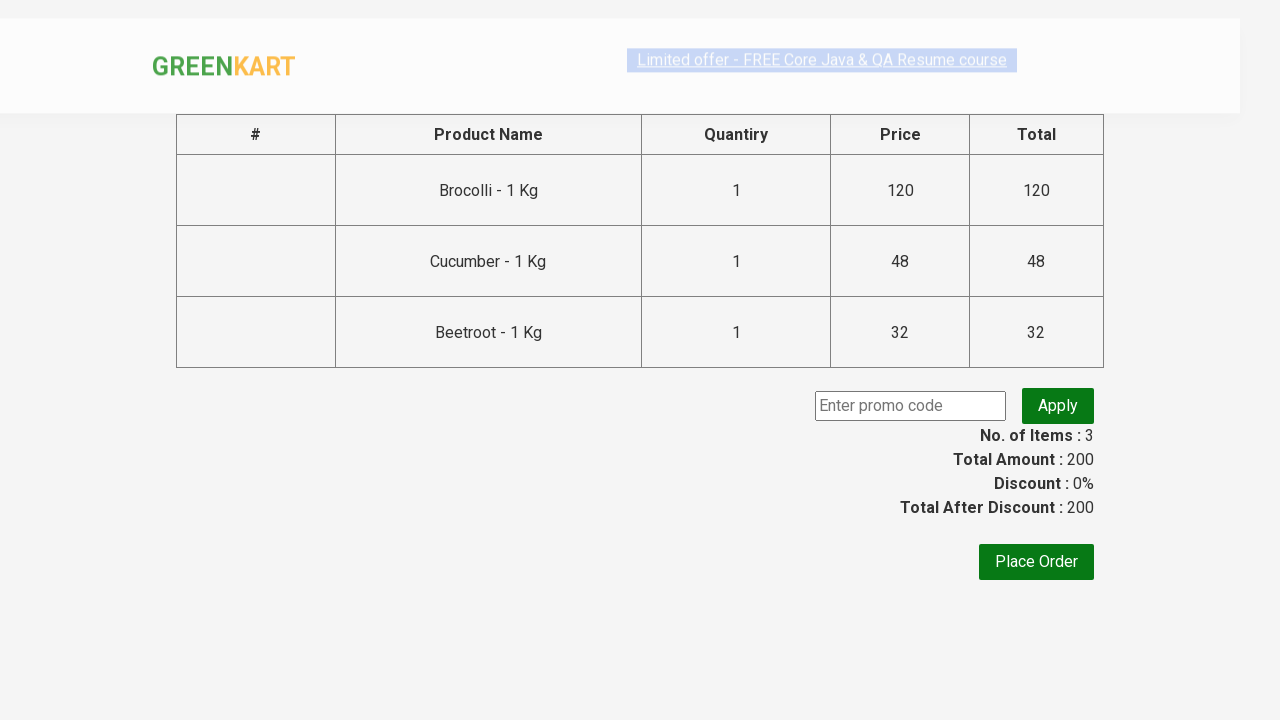

Entered promo code 'rahulshettyacademy' on input.promoCode
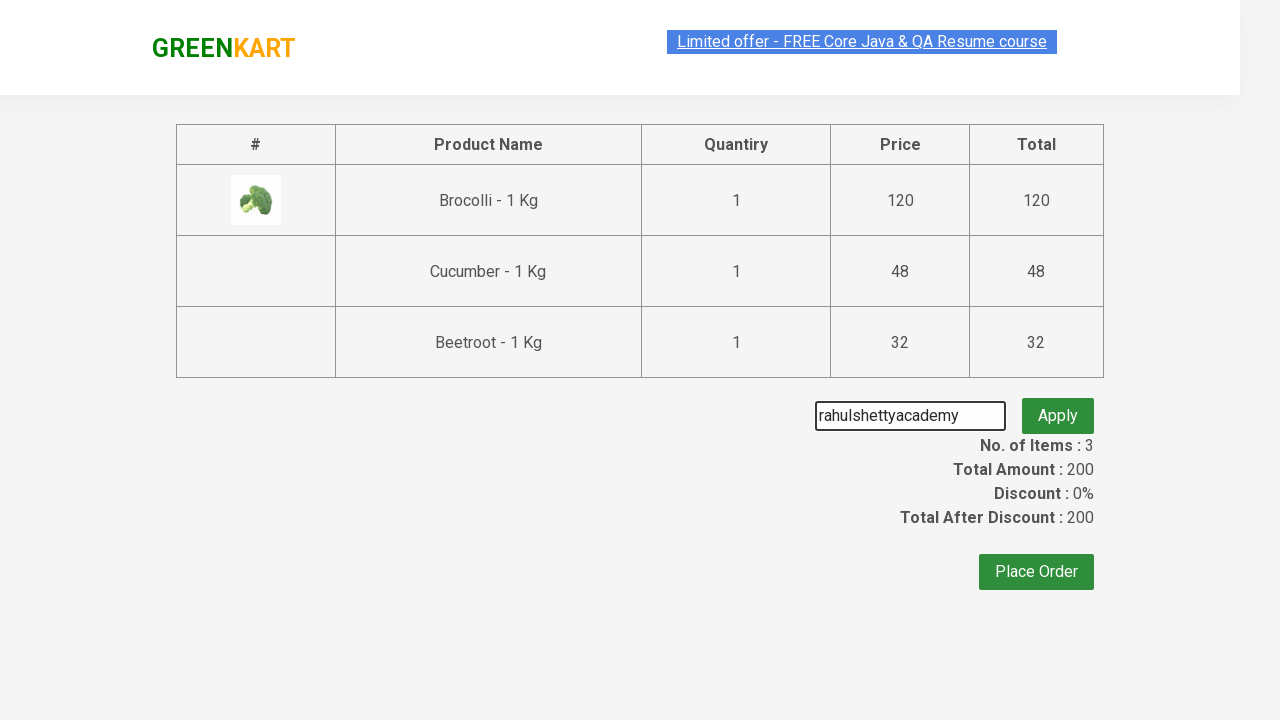

Clicked Apply button to apply promo code at (1058, 406) on button.promoBtn
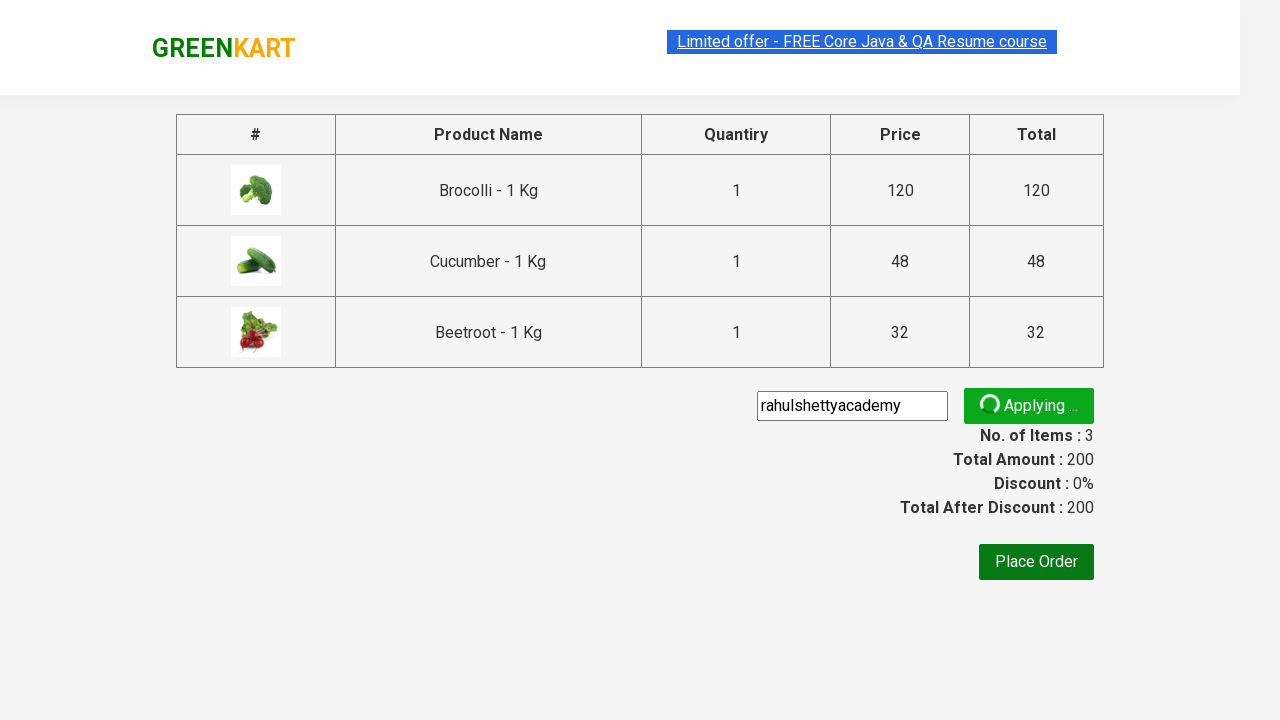

Promo code successfully applied - confirmation message appeared
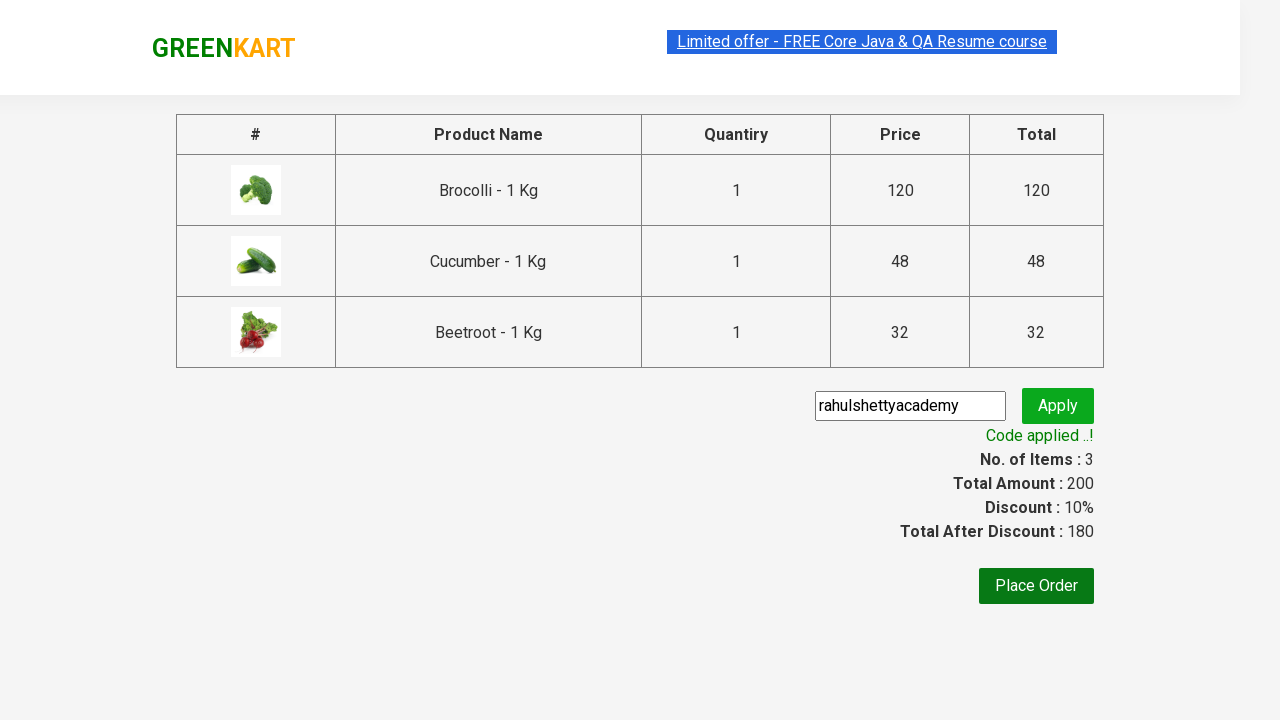

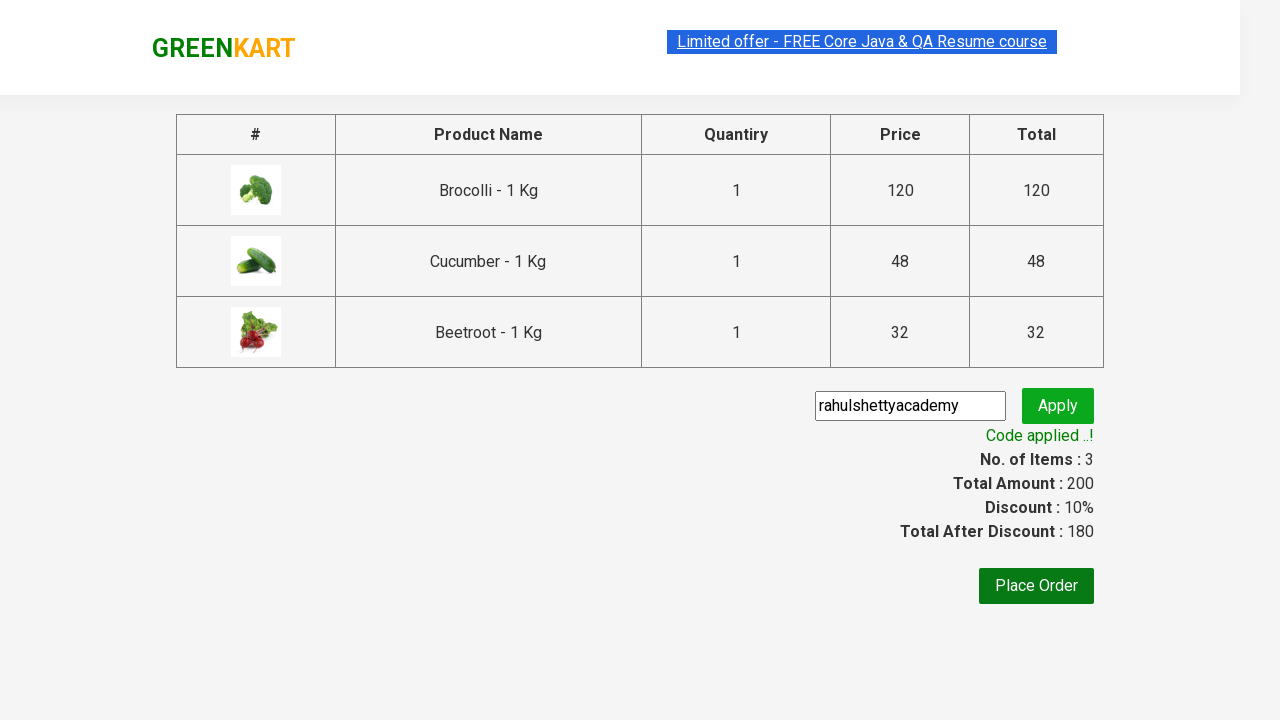